Tests the RPA Stock Market challenge by selecting a company from a dropdown, clicking a submit button, and verifying the result text is displayed.

Starting URL: https://rpachallenge.com/assets/rpaStockMarket/index.html

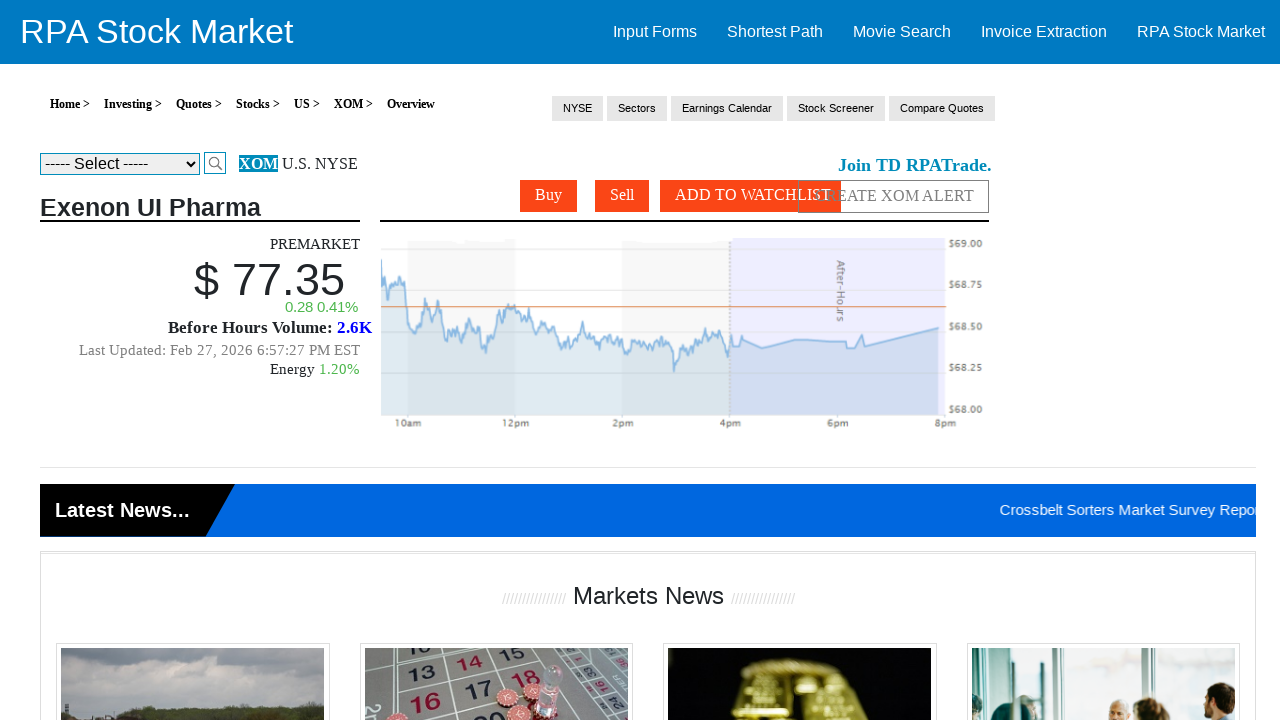

Waited for company dropdown to load
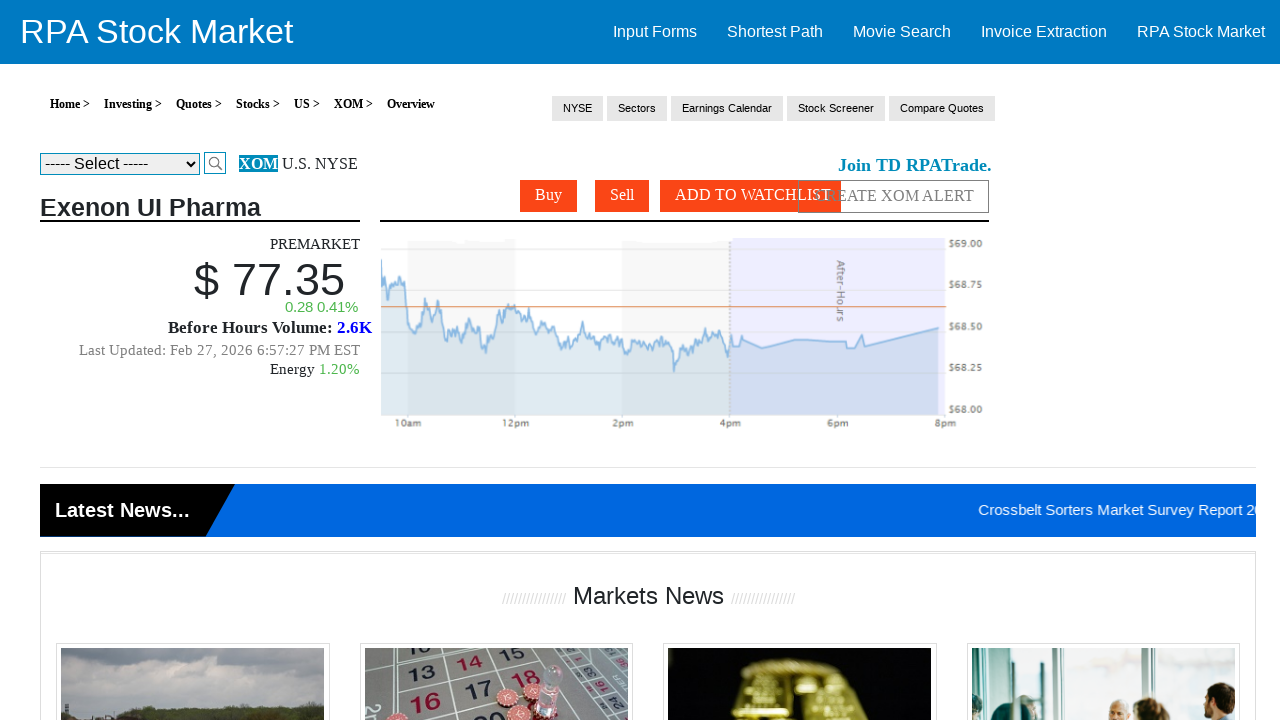

Selected 'WEX Academy Inc.' from the company dropdown on select#country
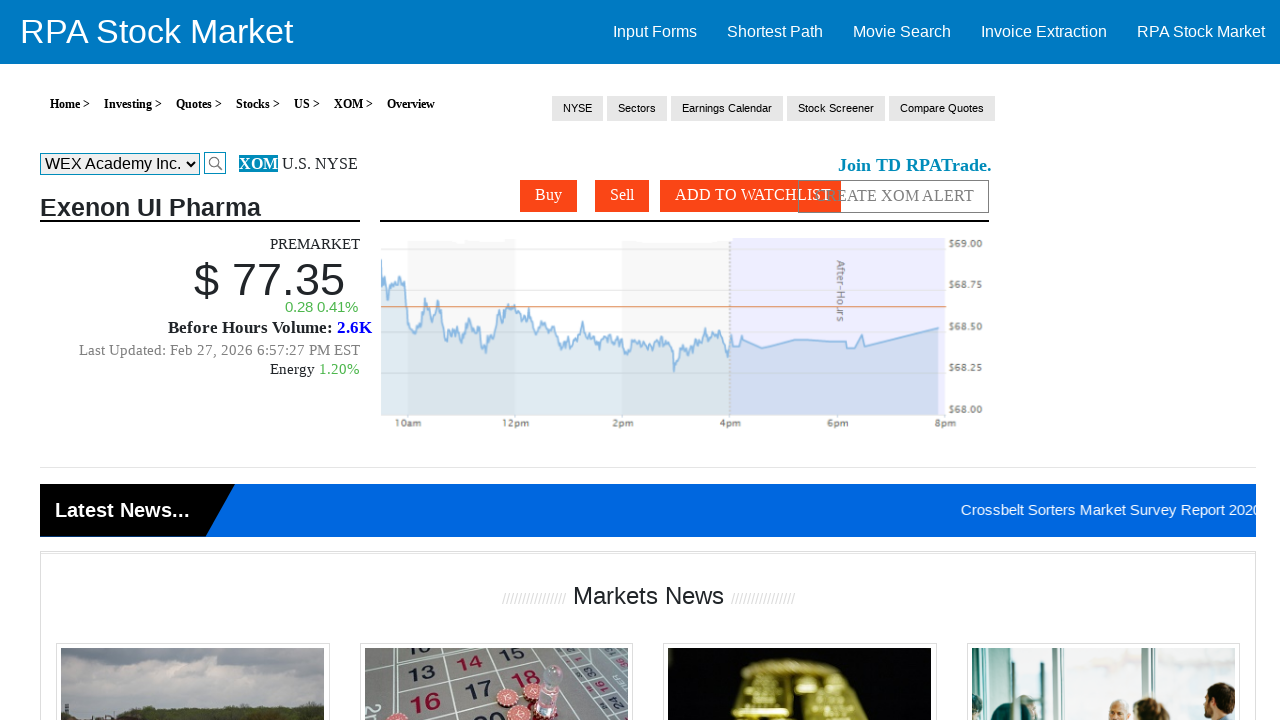

Clicked the submit button at (215, 163) on input[type='image']
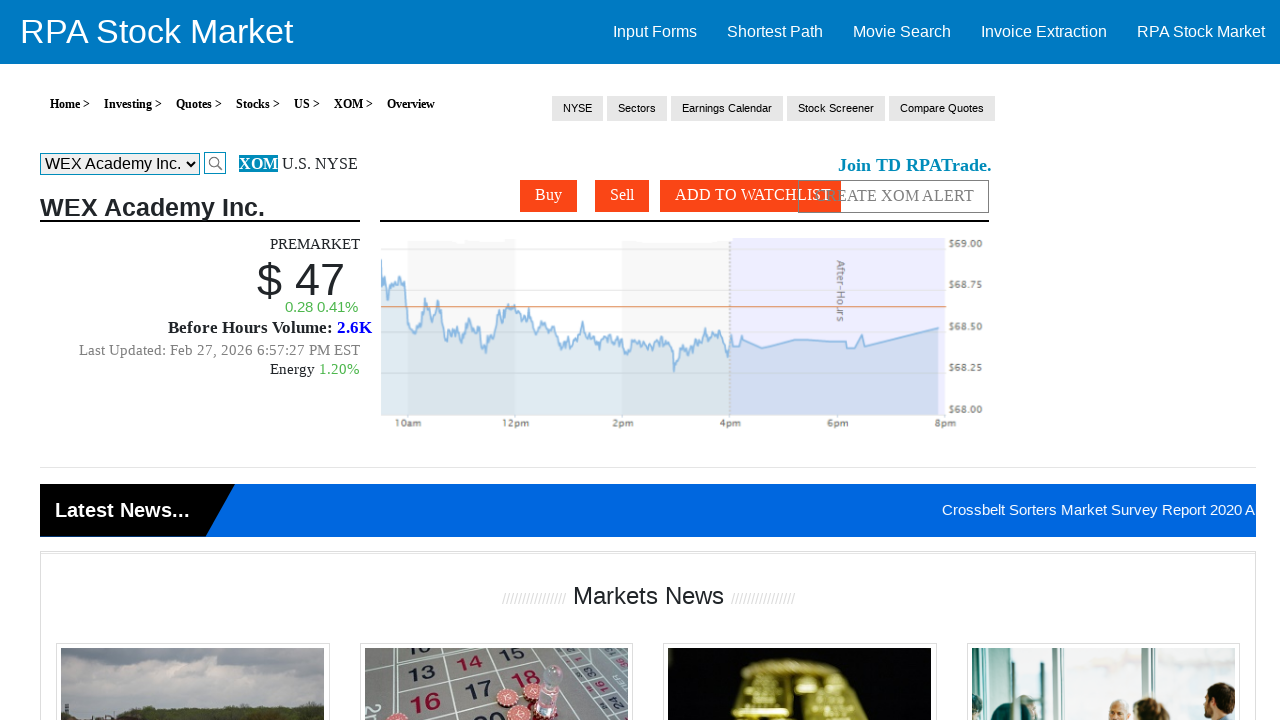

Verified result text element is displayed
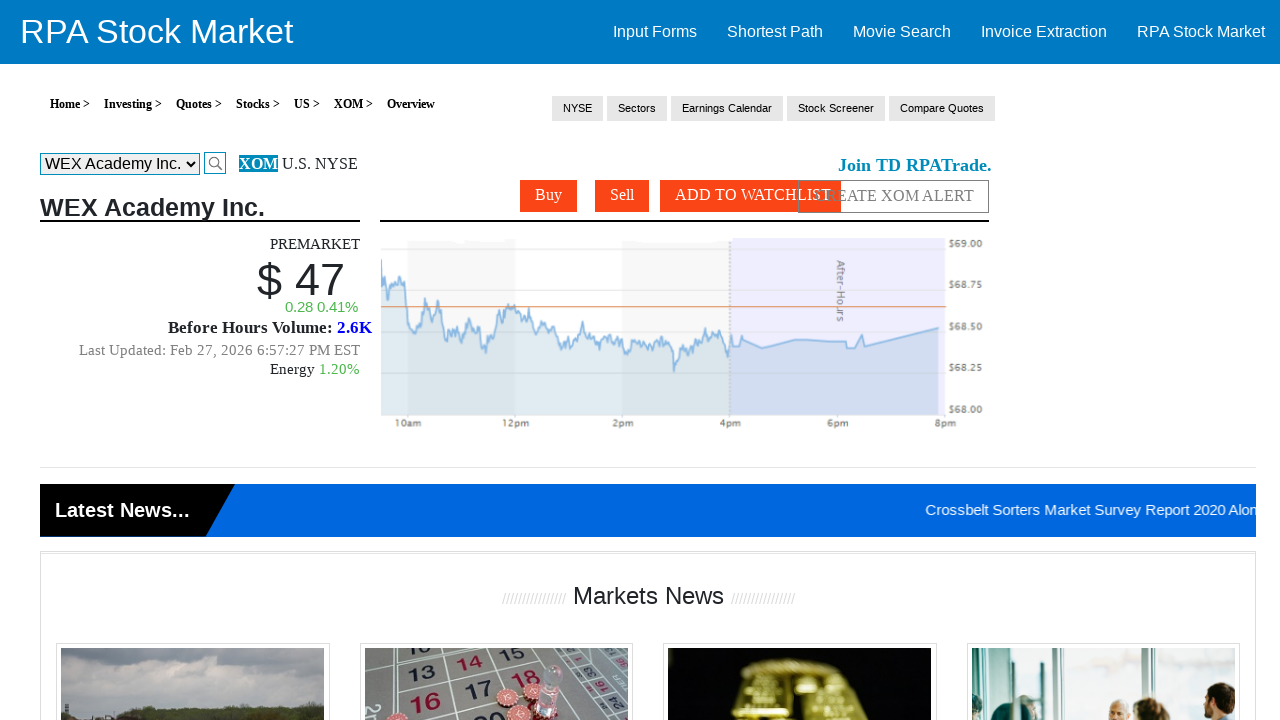

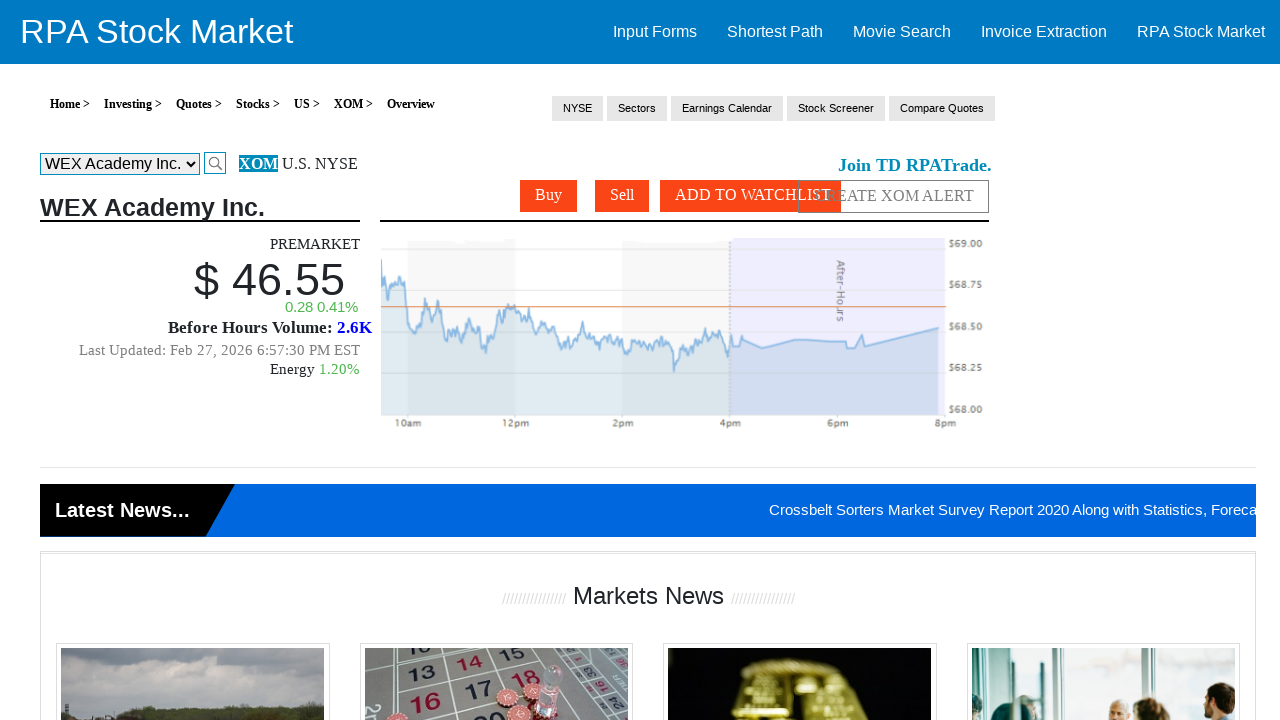